Tests jQuery UI menu navigation by clicking through nested menu items (Enabled > Download > PDF)

Starting URL: https://the-internet.herokuapp.com/jqueryui/menu

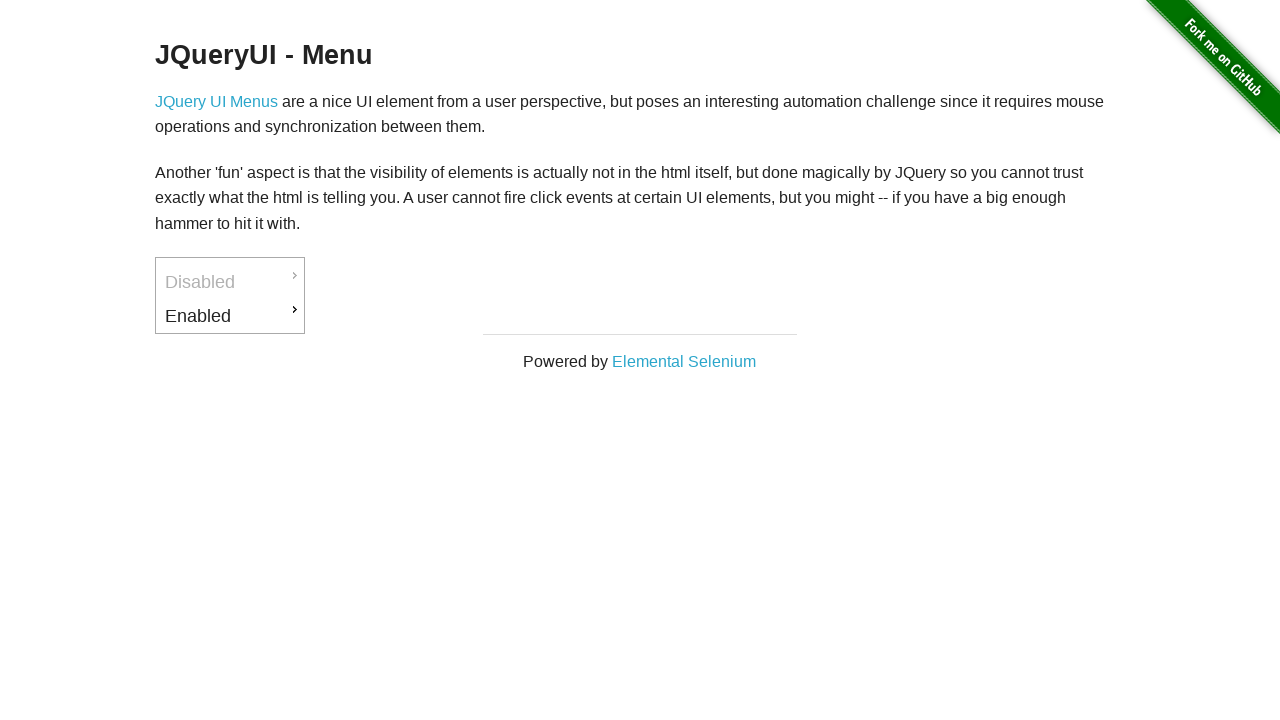

Clicked on 'Enabled' menu item at (230, 316) on a:text('Enabled')
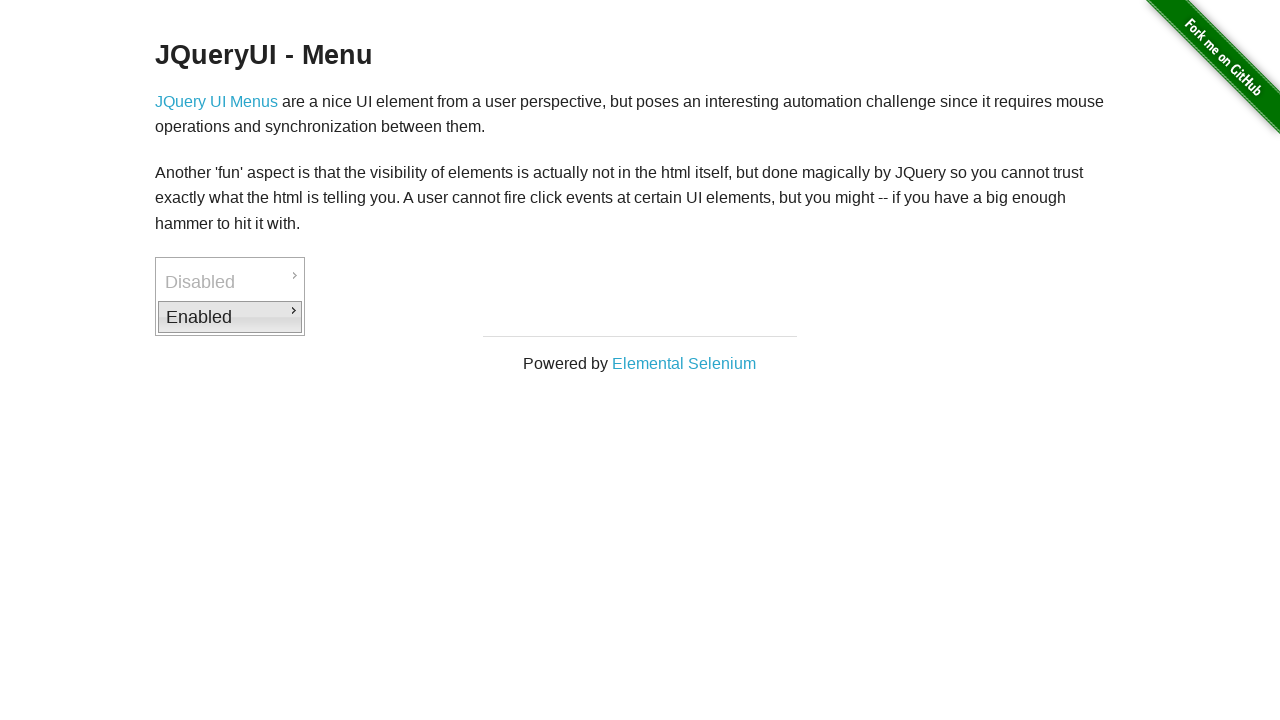

Downloads submenu appeared
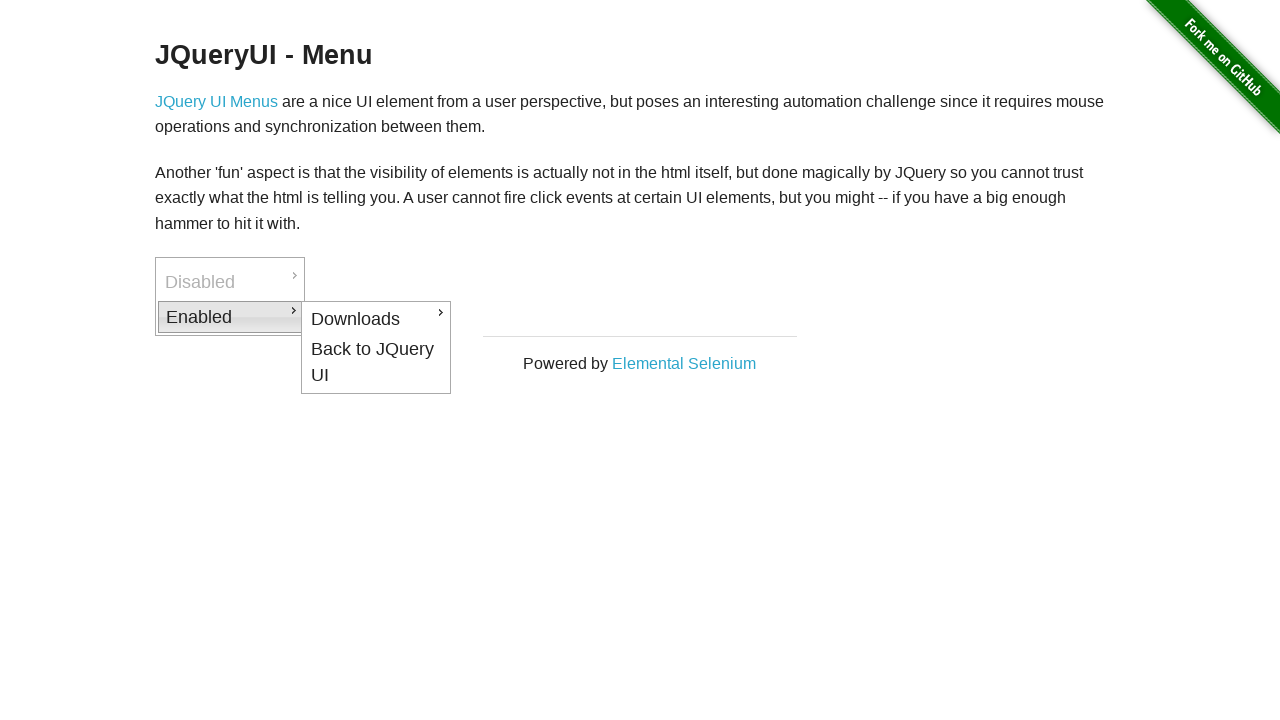

Clicked on 'Downloads' menu item at (376, 319) on #ui-id-4
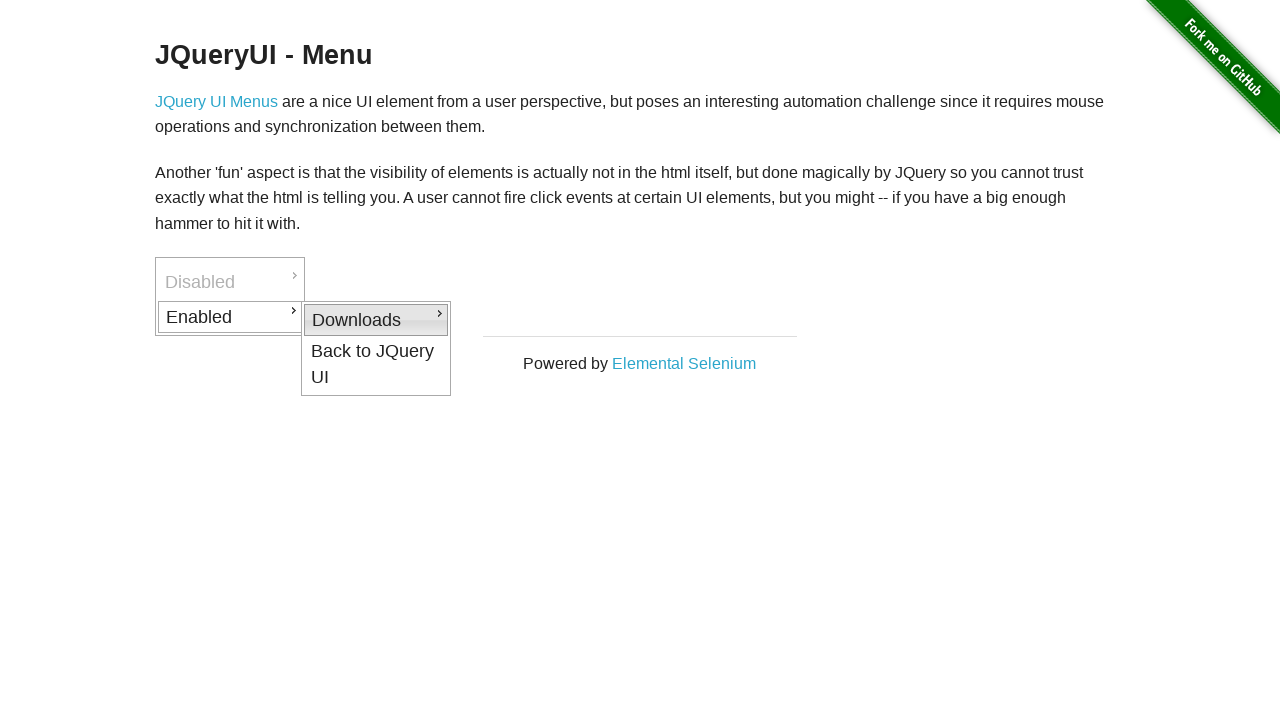

PDF submenu appeared
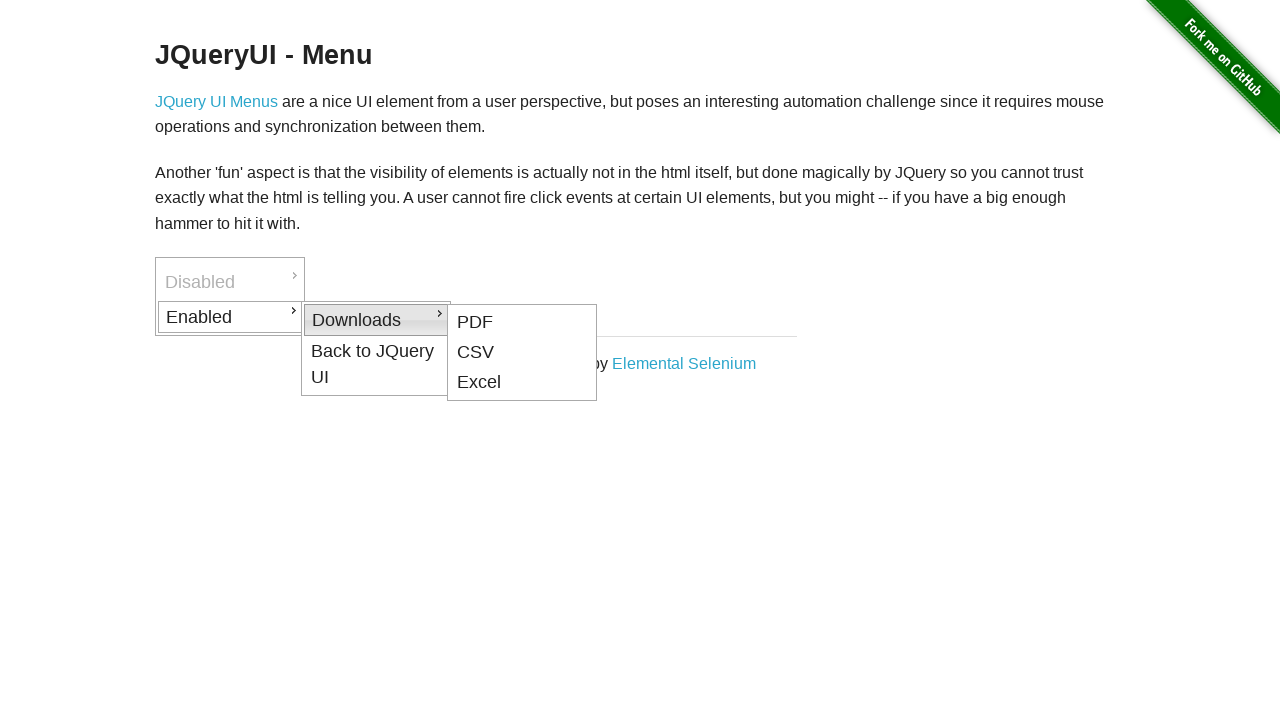

Clicked on 'PDF' menu item at (522, 322) on a:text('PDF')
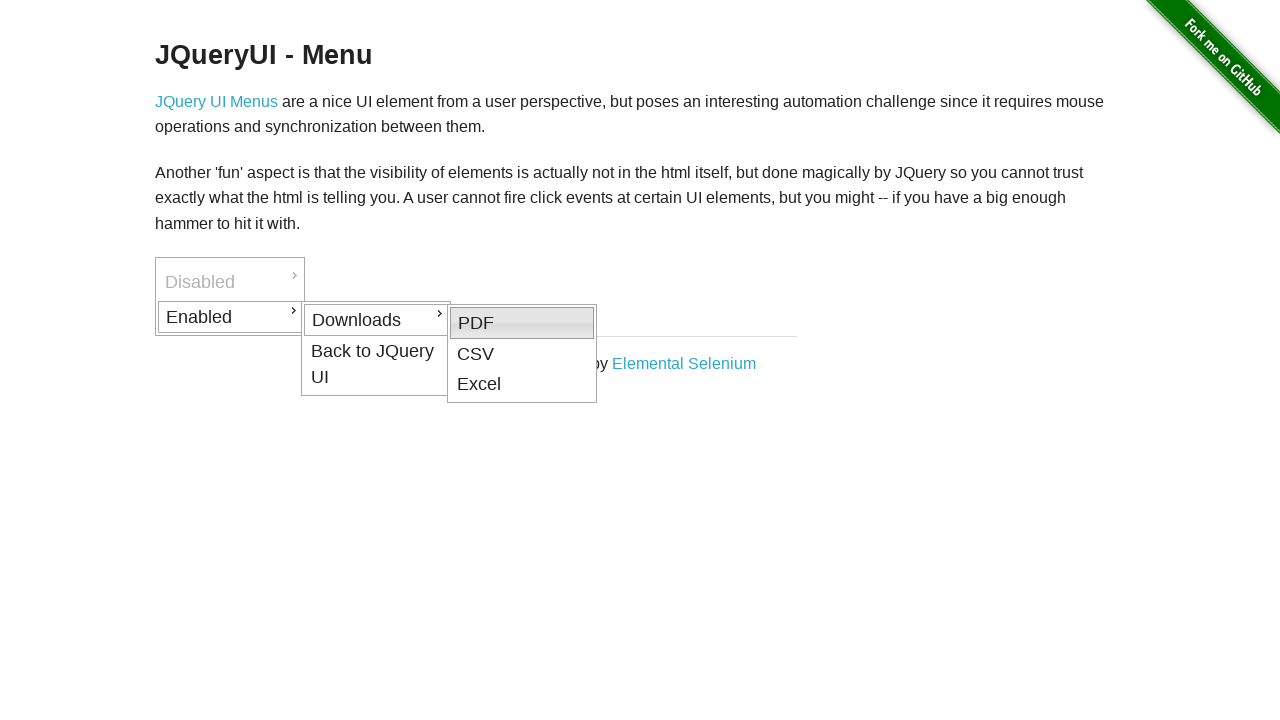

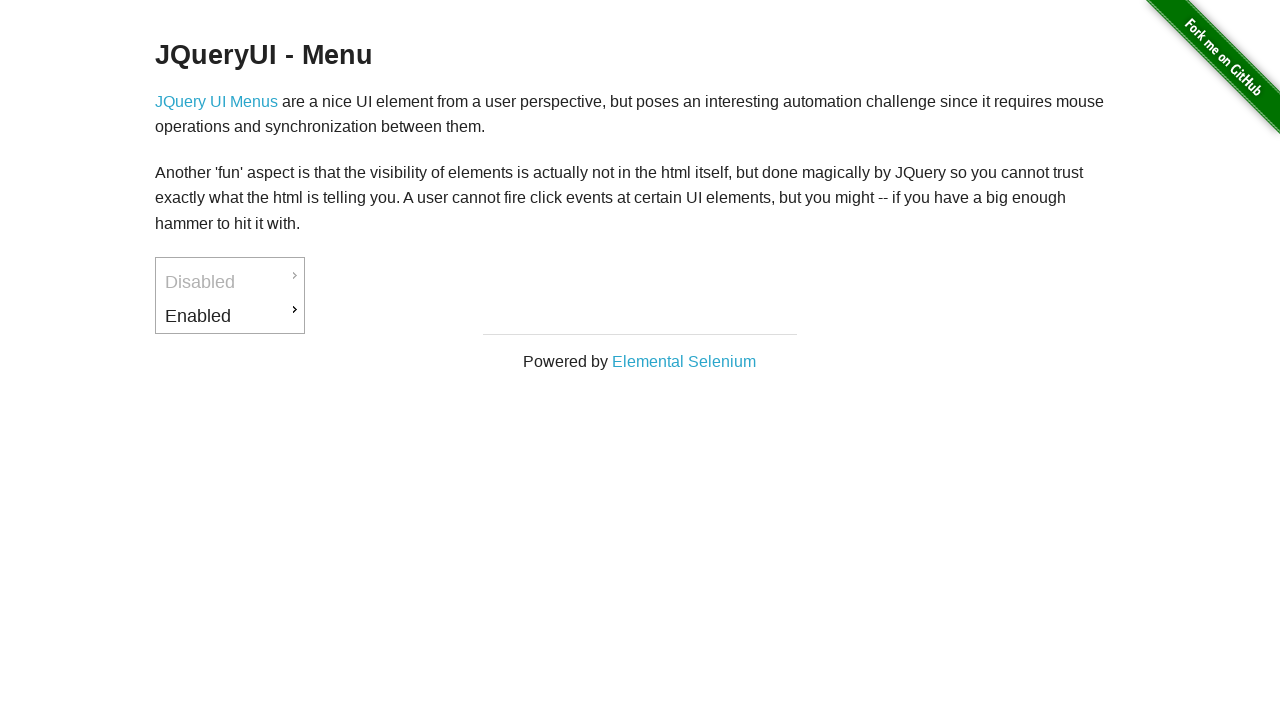